Tests alert handling functionality by navigating to the alerts page, triggering a confirm dialog, and dismissing it

Starting URL: https://demo.automationtesting.in/Alerts.html

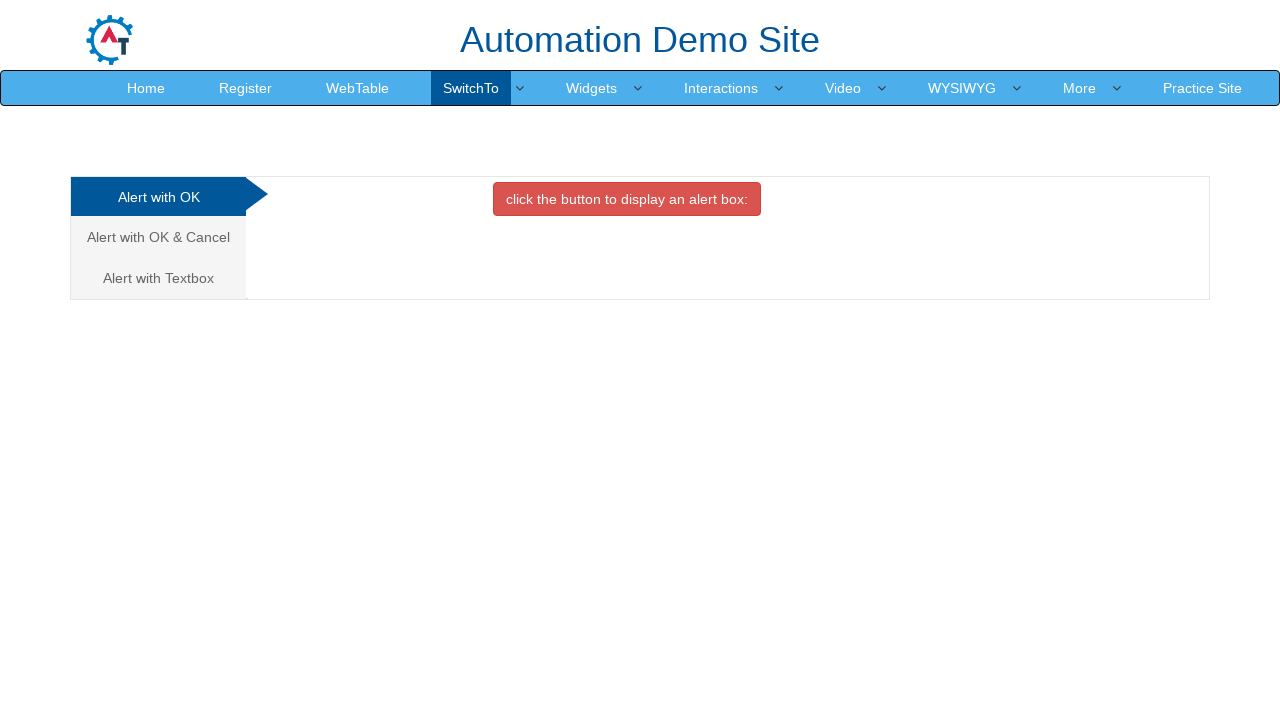

Clicked on the 'Alert with OK & Cancel' tab at (158, 237) on xpath=//a[text()='Alert with OK & Cancel ']
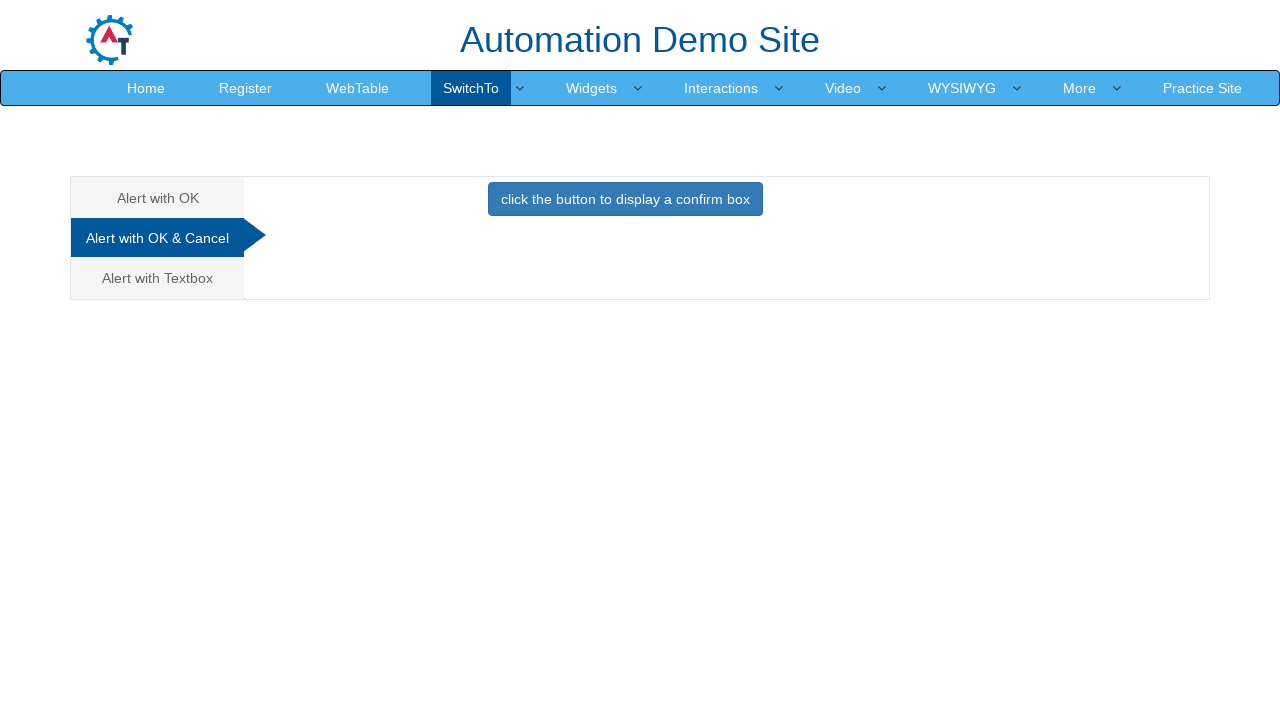

Clicked the button to trigger the confirm dialog at (625, 199) on xpath=//button[@class='btn btn-primary']
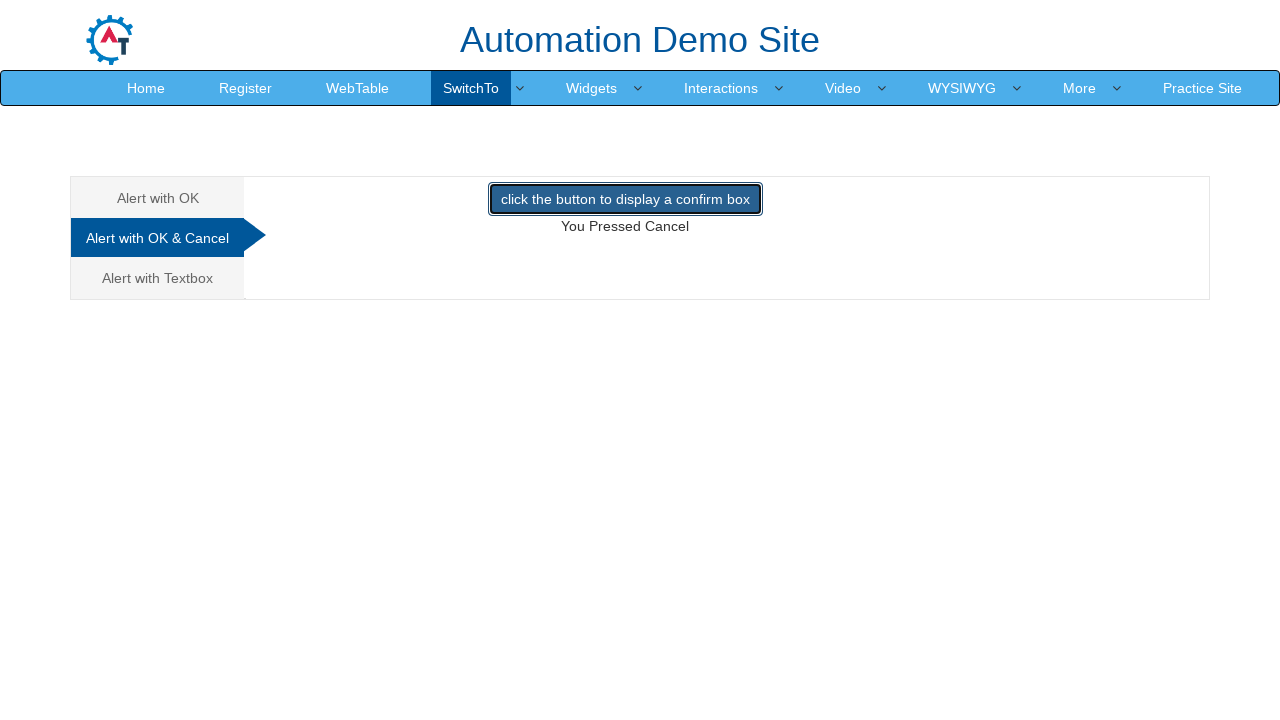

Set up dialog handler to dismiss the alert dialog
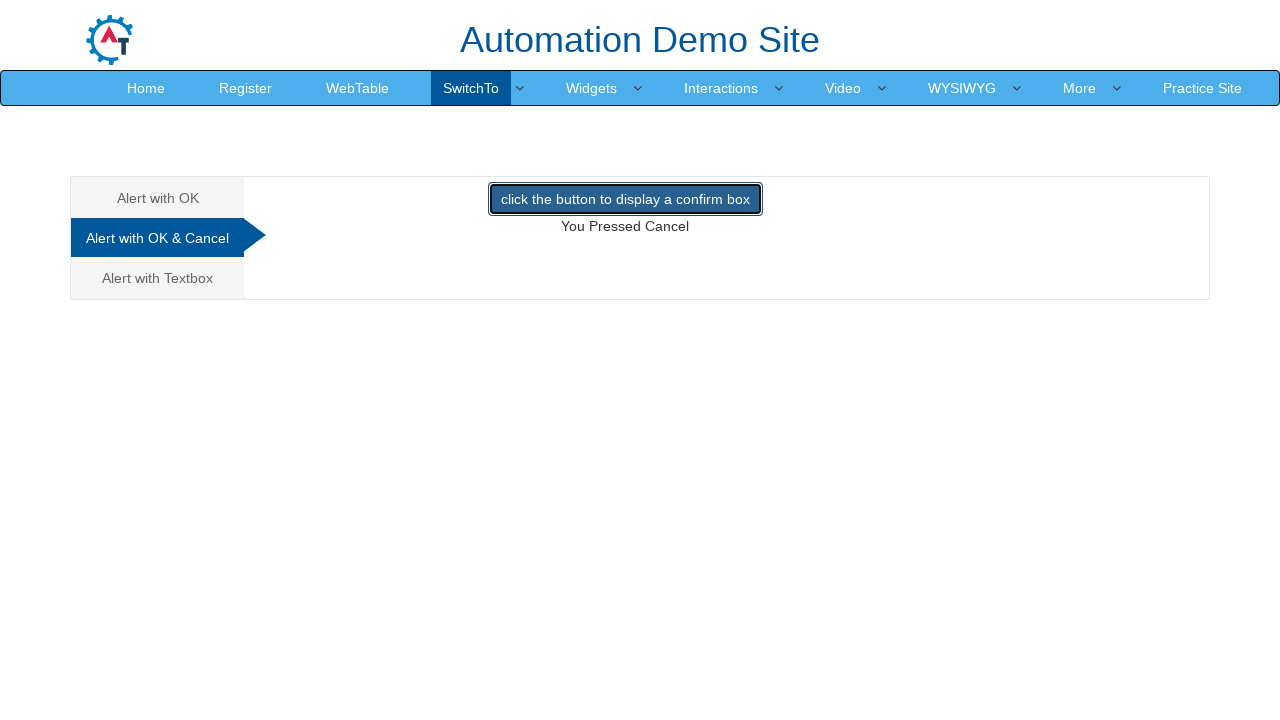

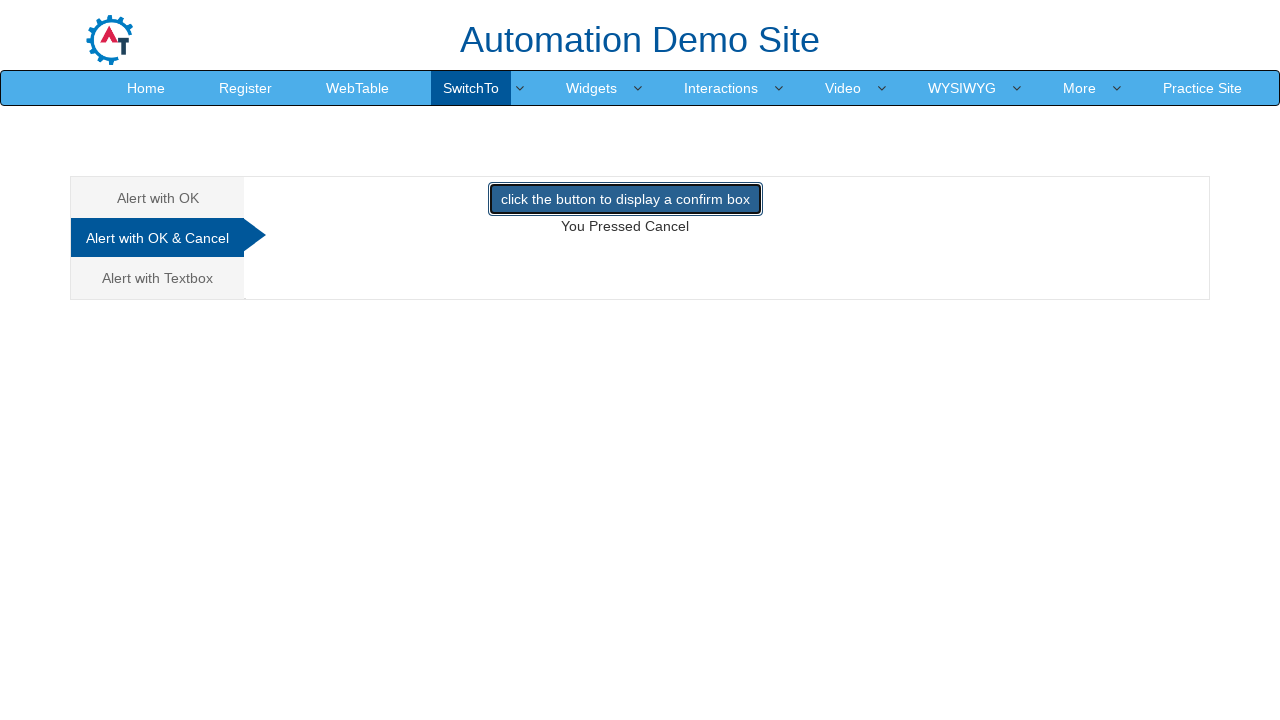